Tests the datepicker functionality by entering a date into the date field and pressing Enter to confirm the selection

Starting URL: https://formy-project.herokuapp.com/datepicker

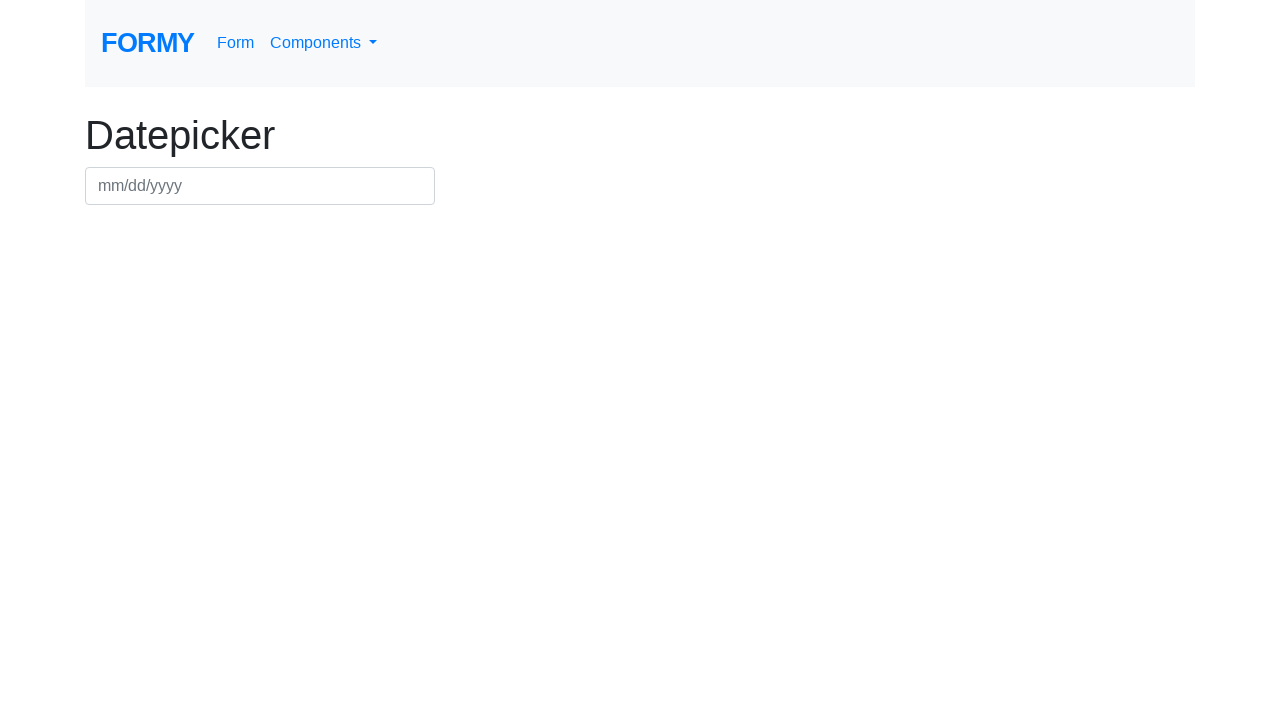

Filled datepicker field with date 03/15/2024 on #datepicker
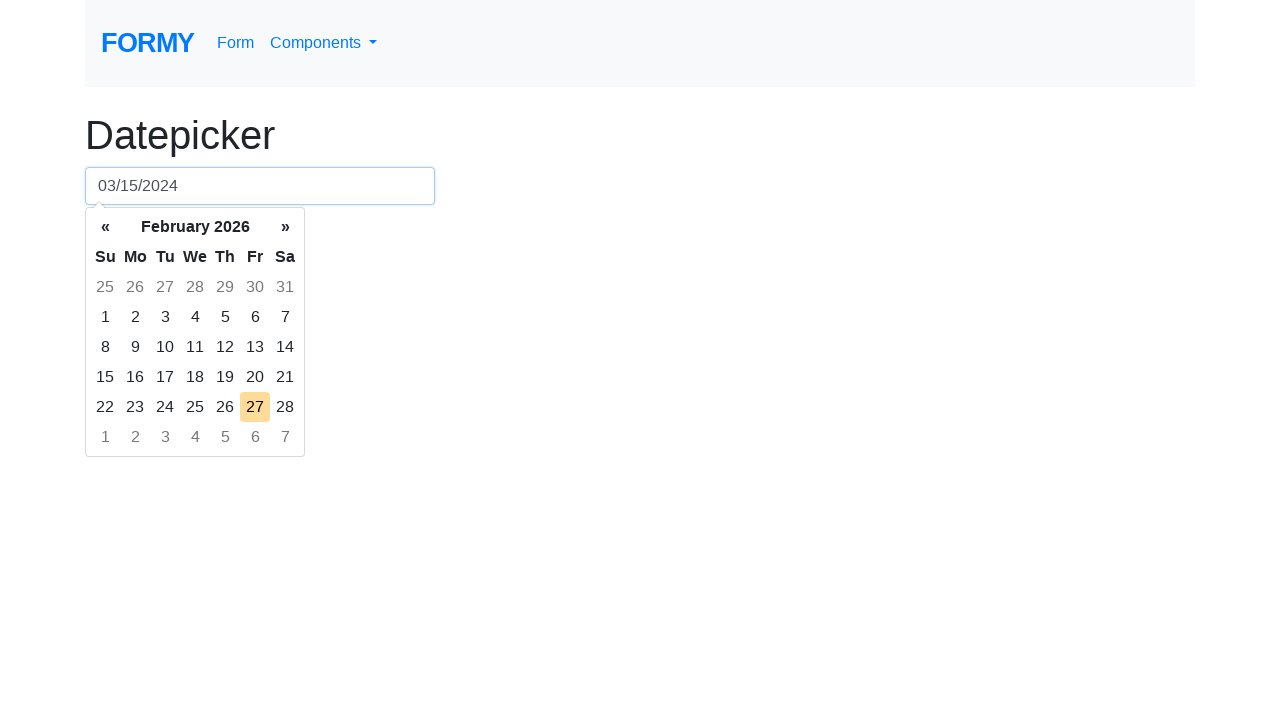

Pressed Enter to confirm date selection on #datepicker
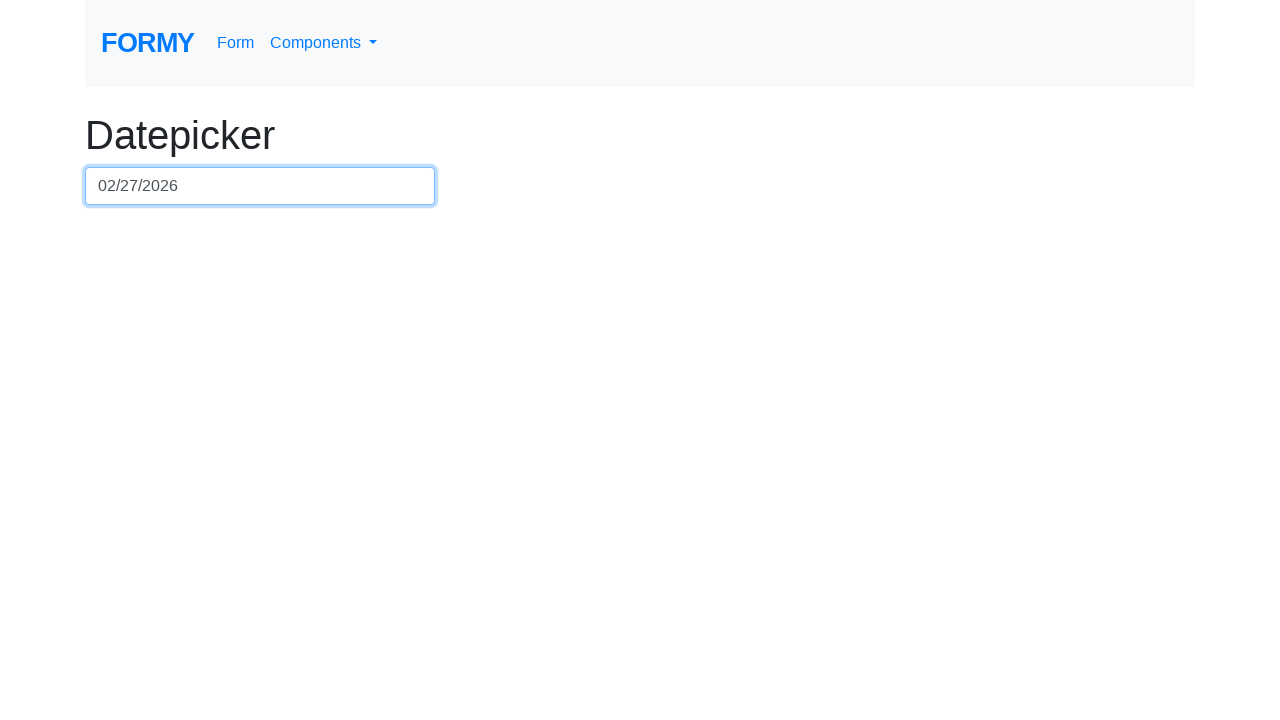

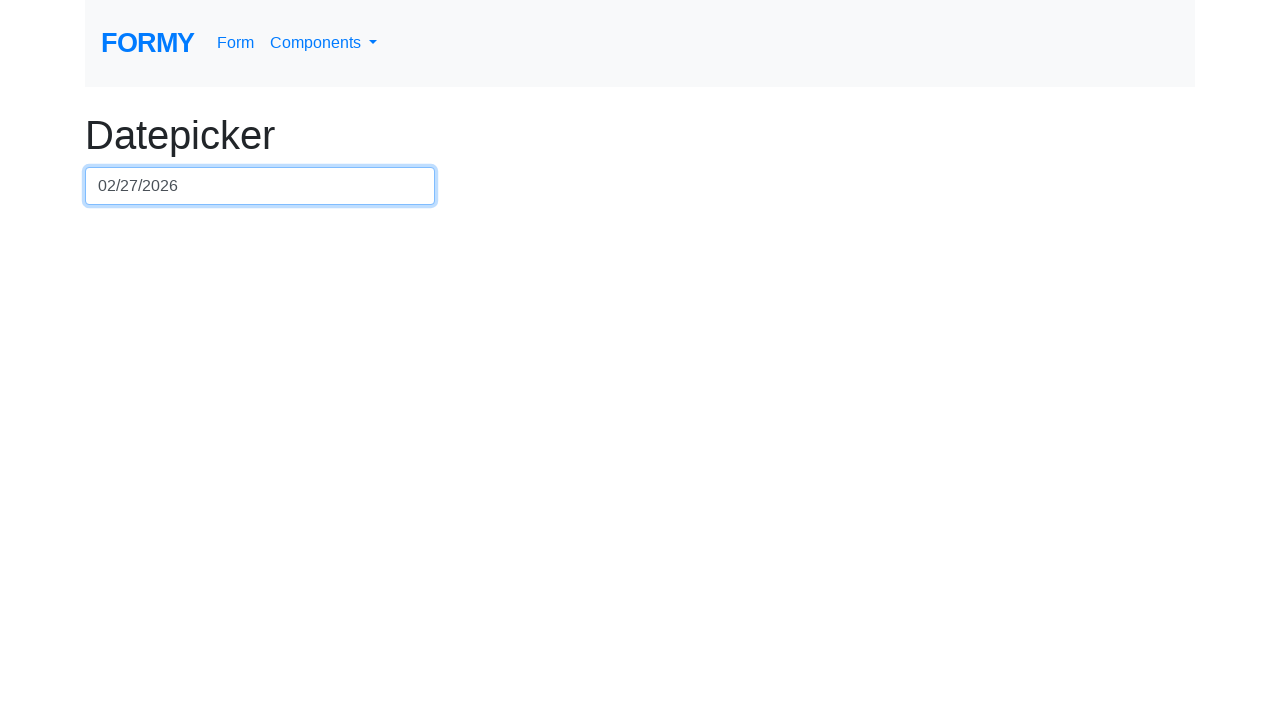